Tests radio button functionality by clicking through three radio button options in sequence

Starting URL: https://rahulshettyacademy.com/AutomationPractice/

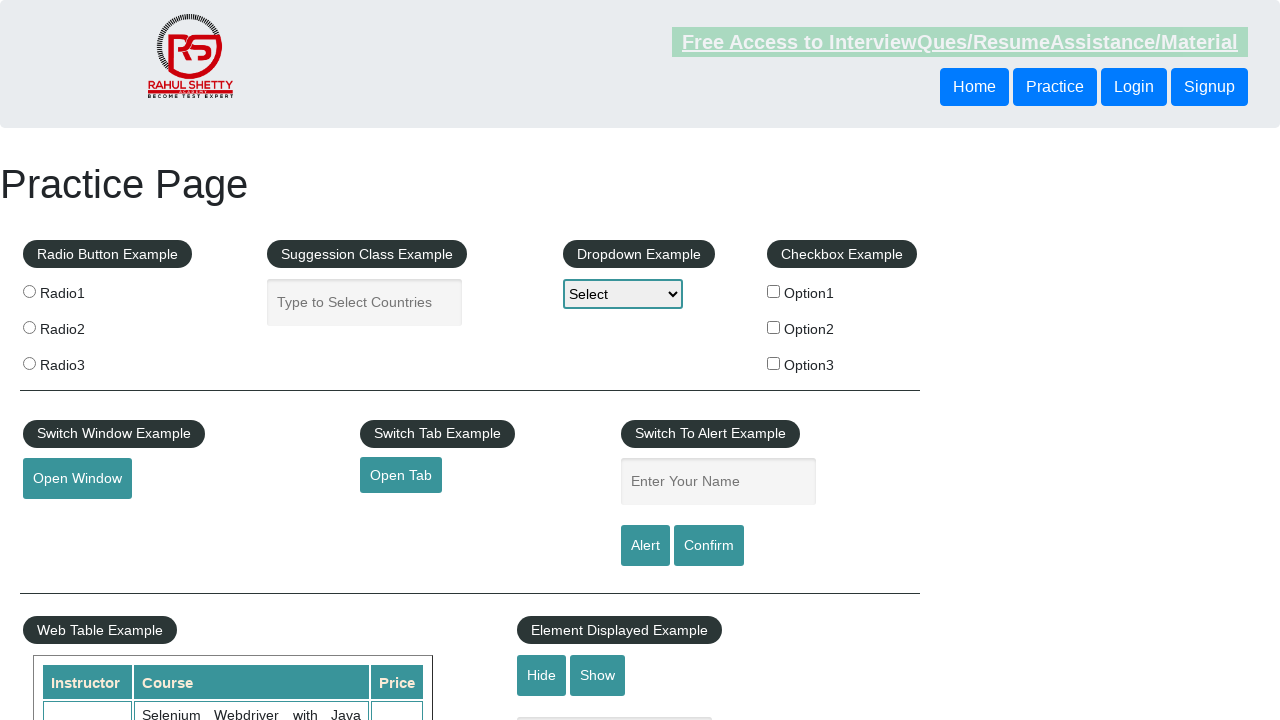

Clicked first radio button (radio1) at (29, 291) on input[value='radio1']
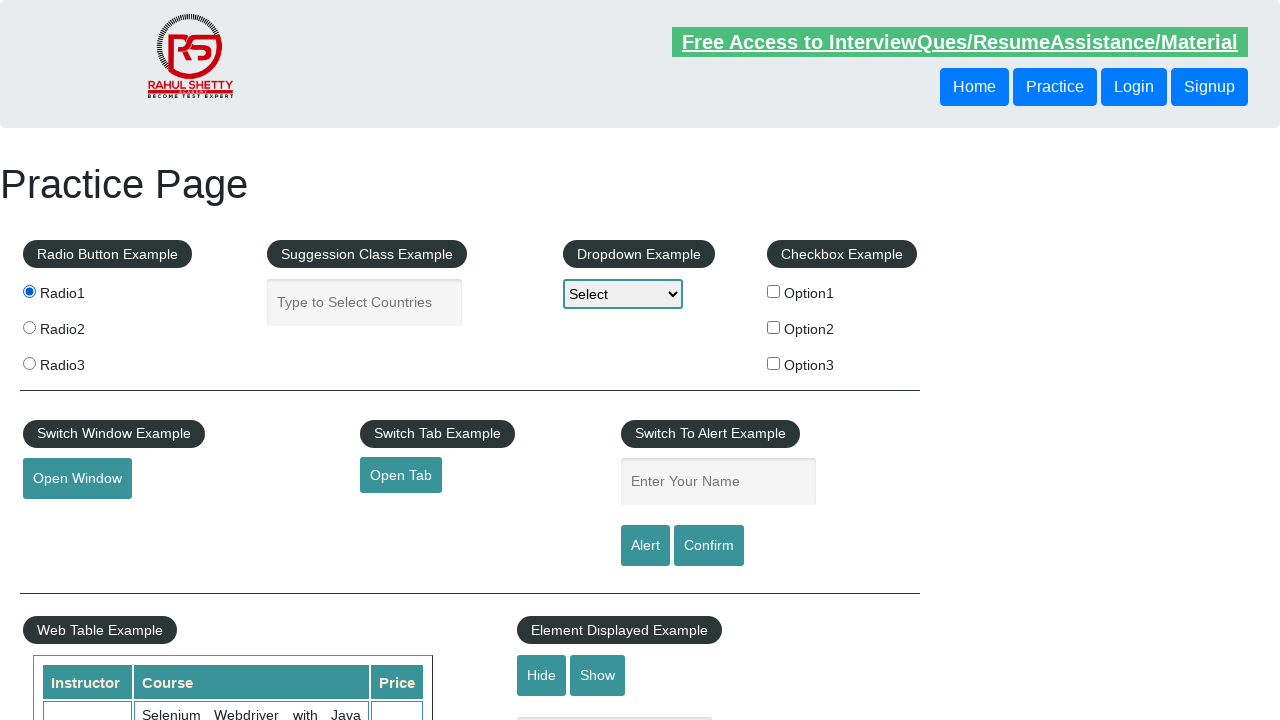

Clicked second radio button (radio2) at (29, 327) on input[value='radio2']
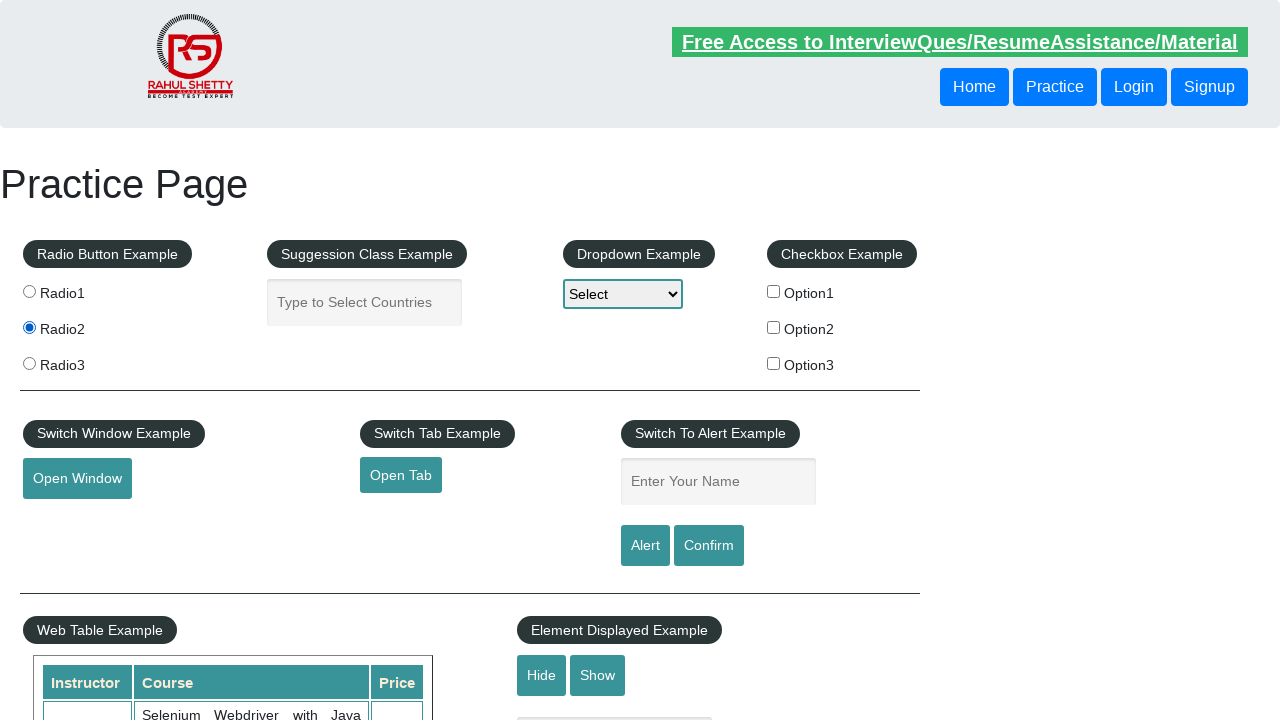

Clicked third radio button (radio3) at (29, 363) on input[value='radio3']
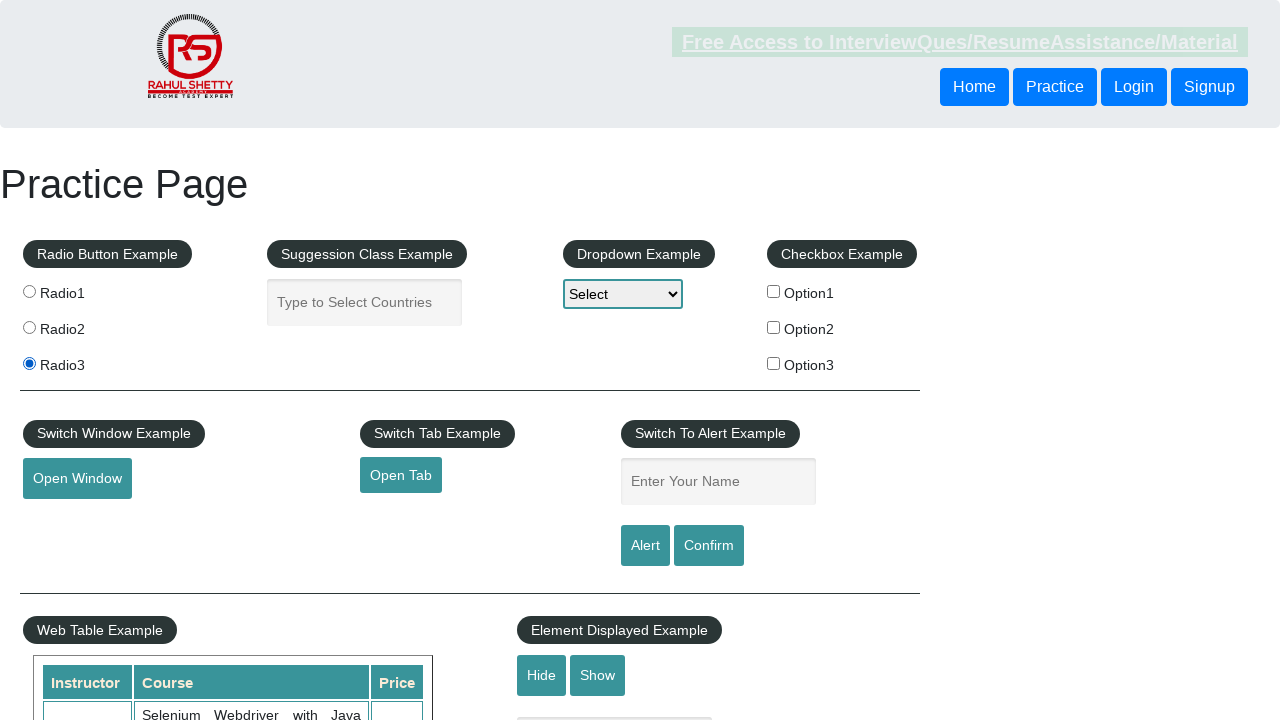

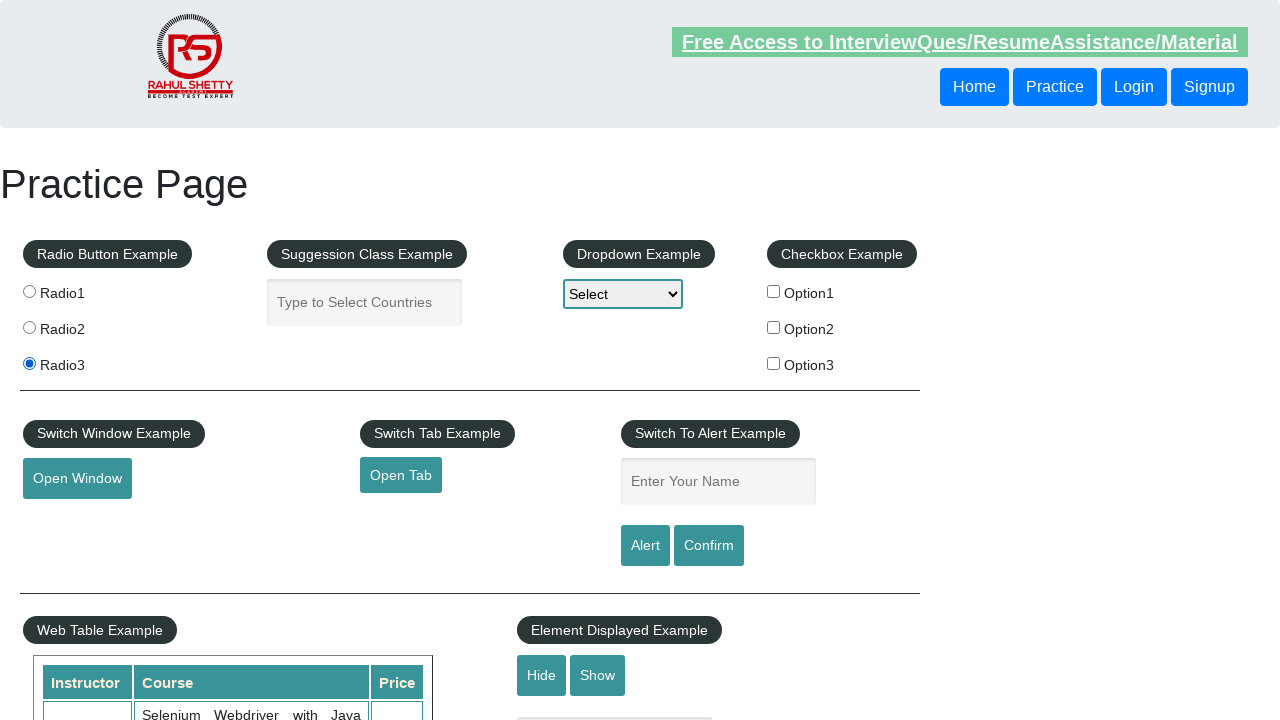